Tests triangle classifier with invalid triangle sides (1, 2, 4) expecting an error message

Starting URL: https://testpages.eviltester.com/styled/apps/triangle/triangle001.html

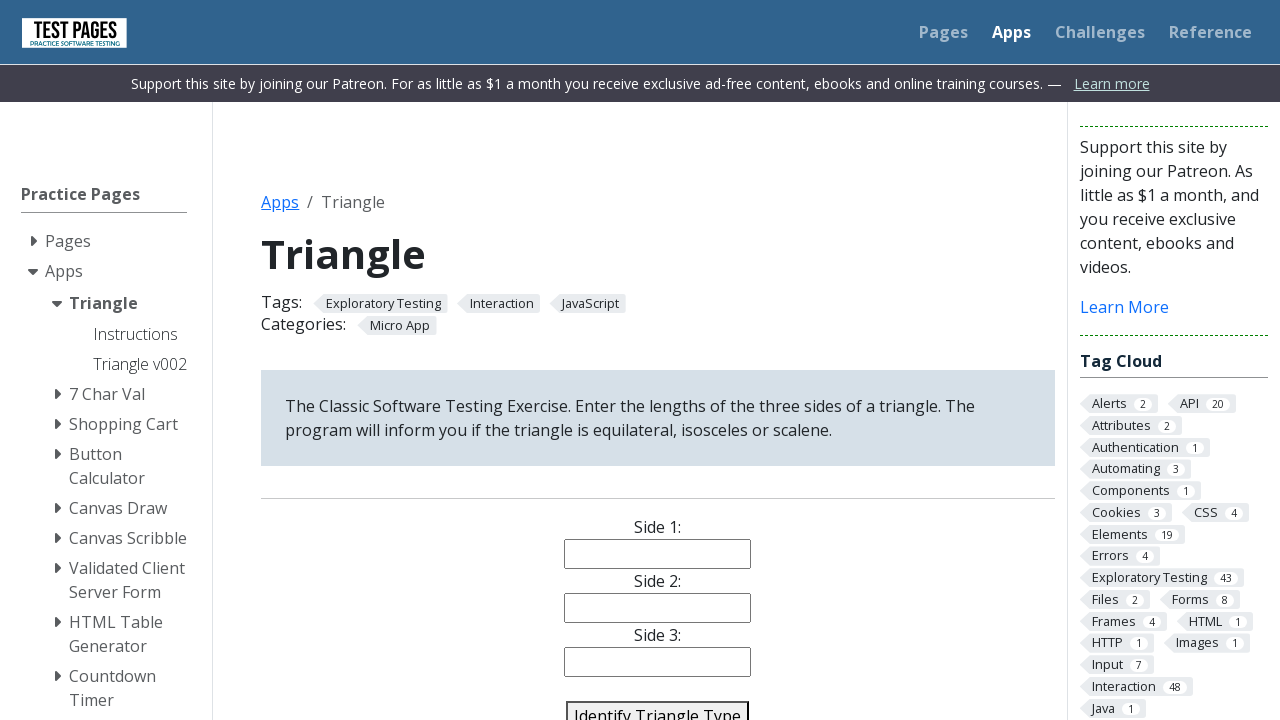

Cleared side1 input field on #side1
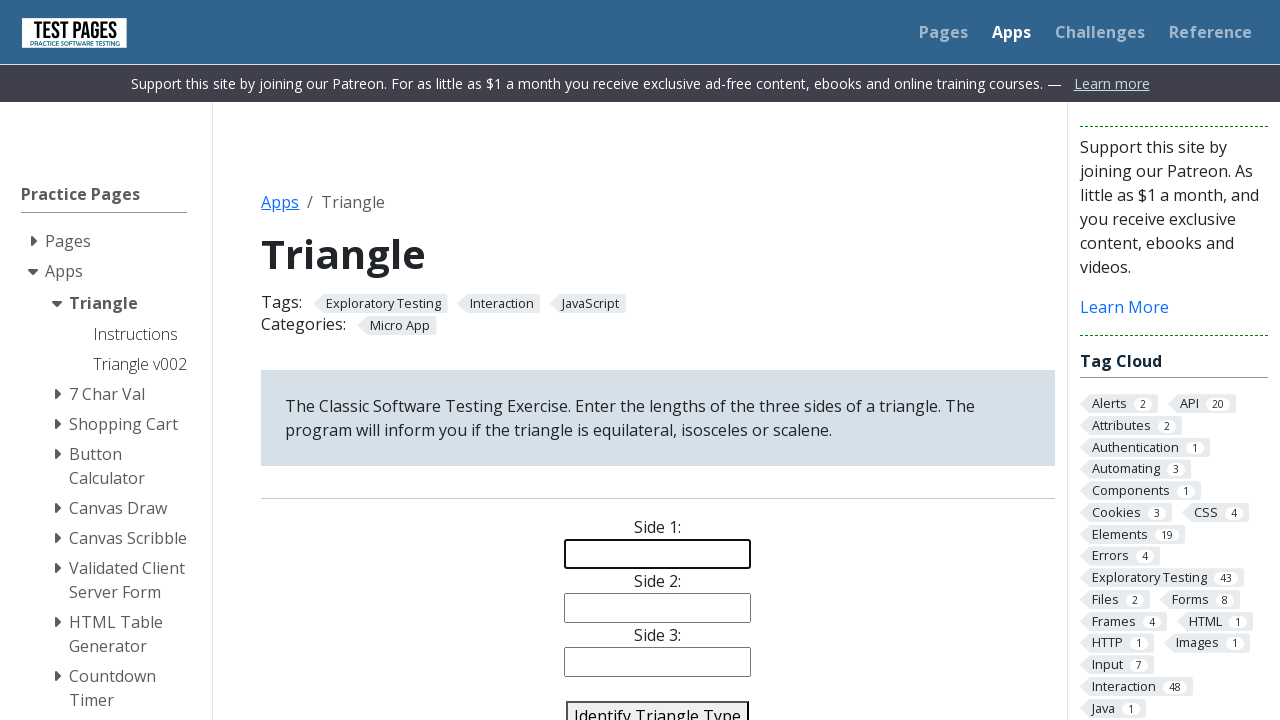

Cleared side2 input field on #side2
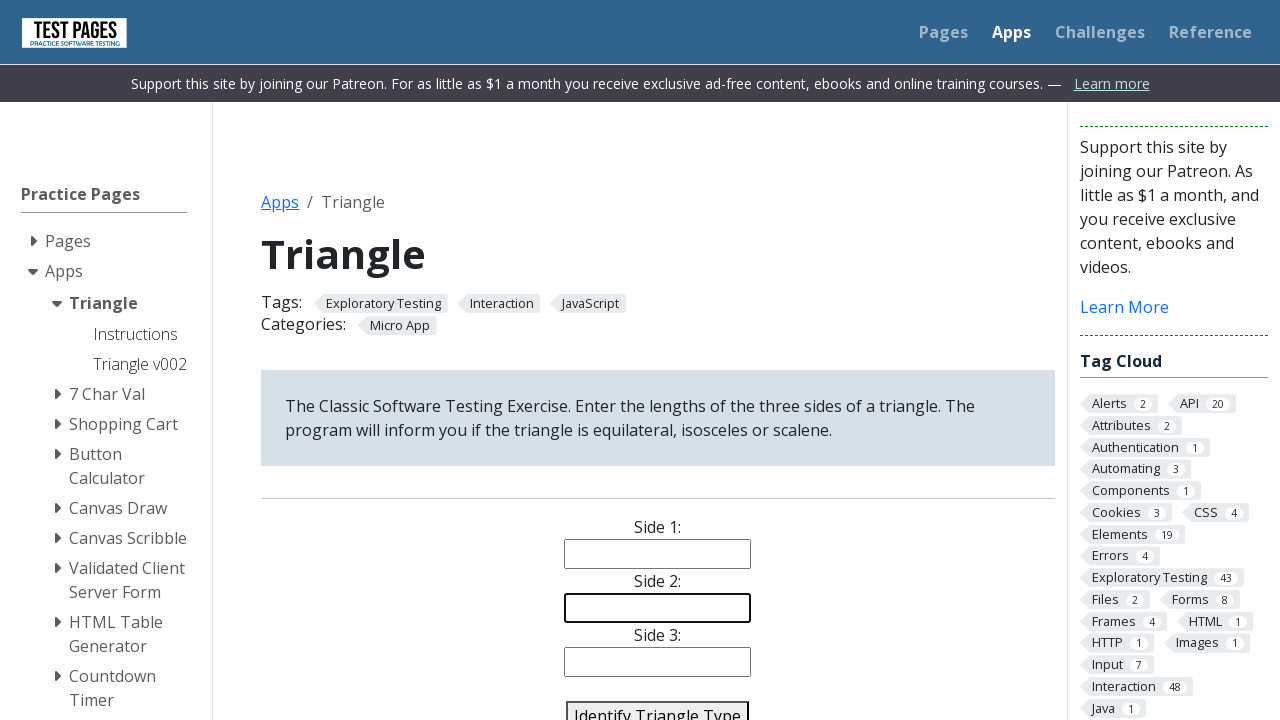

Cleared side3 input field on #side3
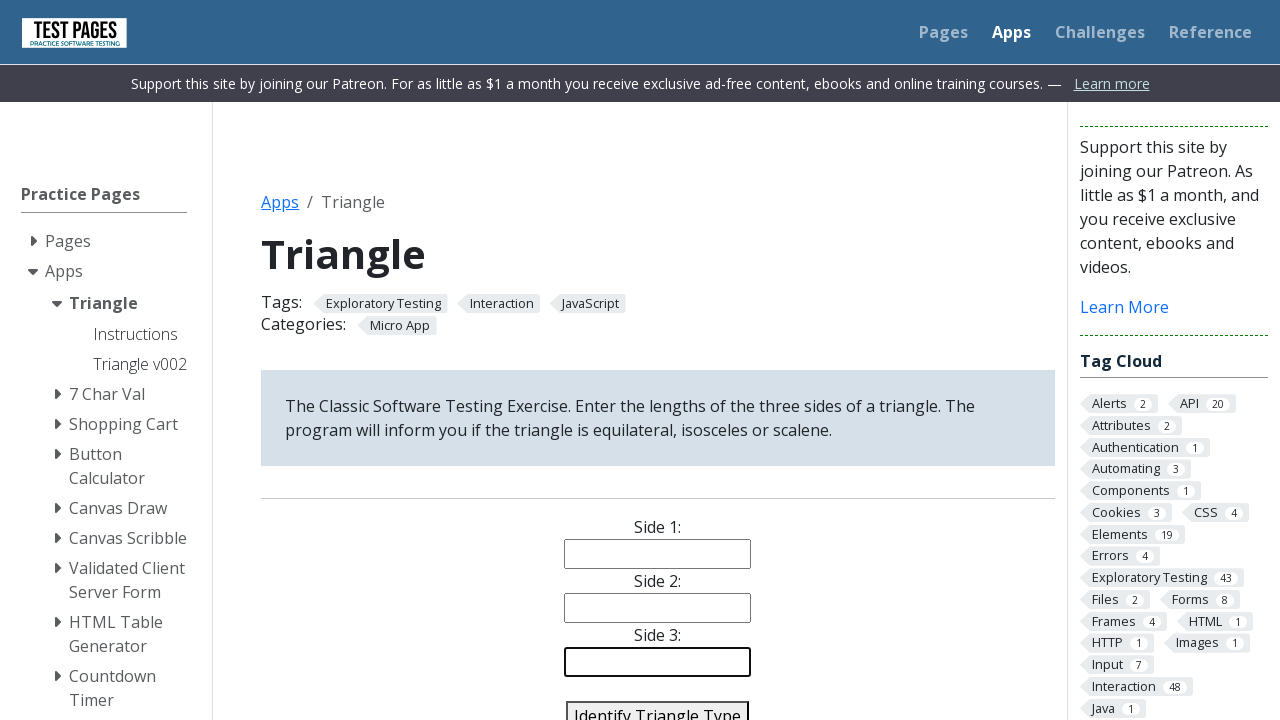

Filled side1 with value '1' on #side1
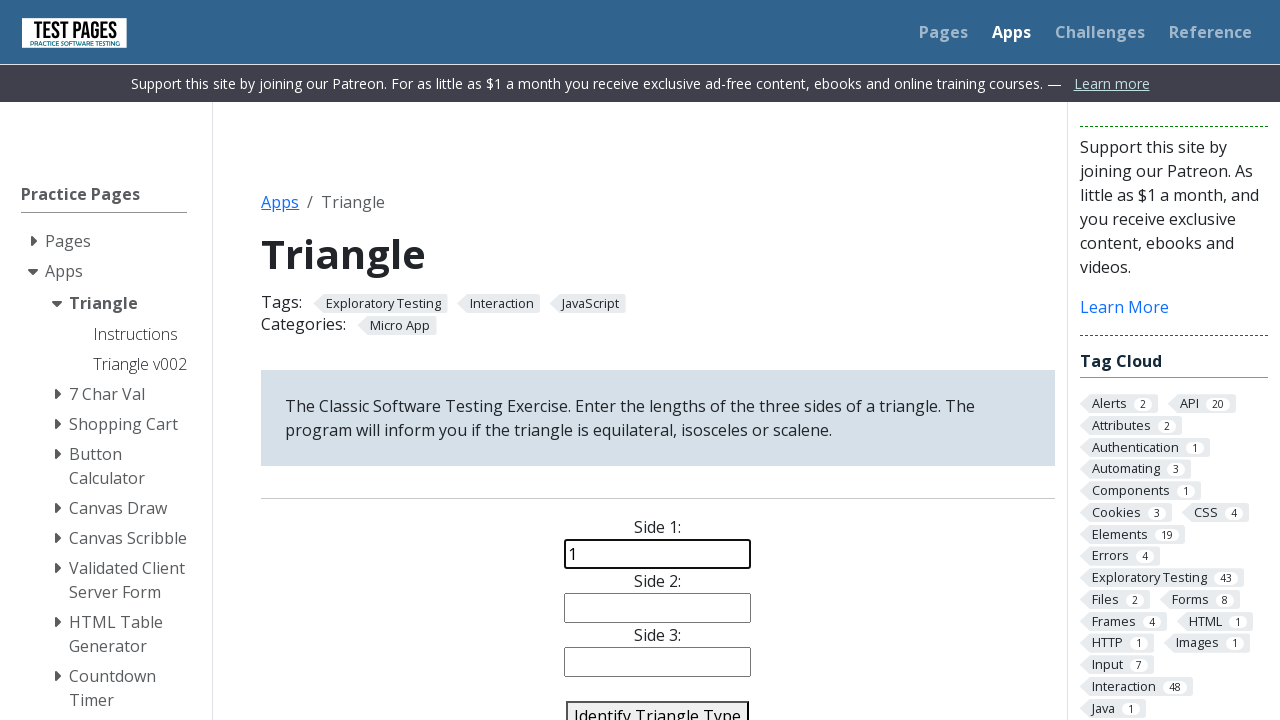

Filled side2 with value '2' on #side2
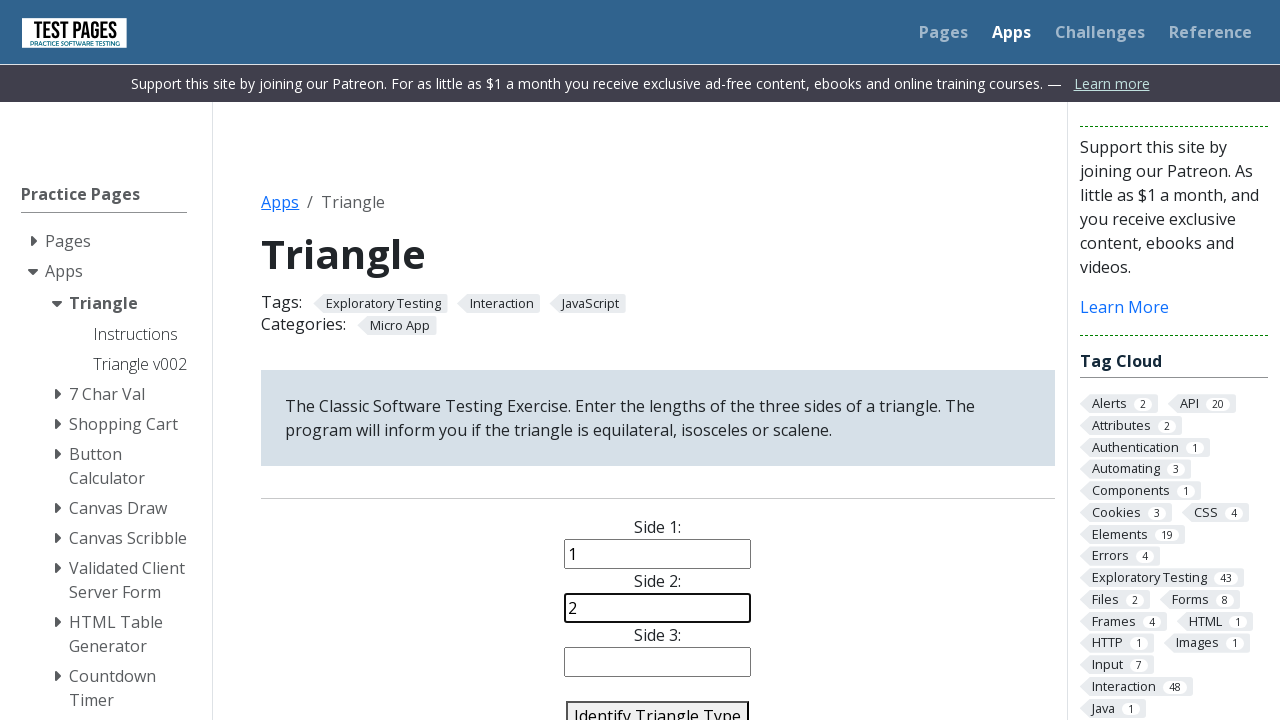

Filled side3 with value '4' on #side3
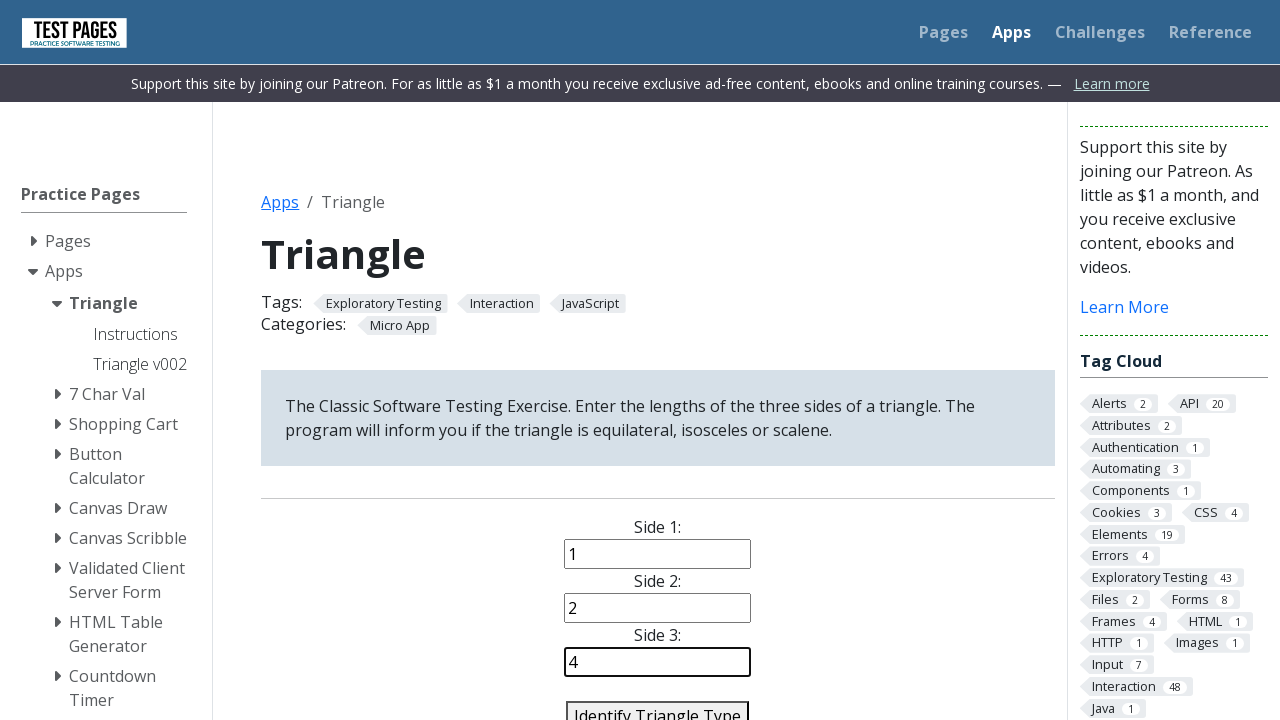

Clicked identify triangle button at (658, 705) on #identify-triangle-action
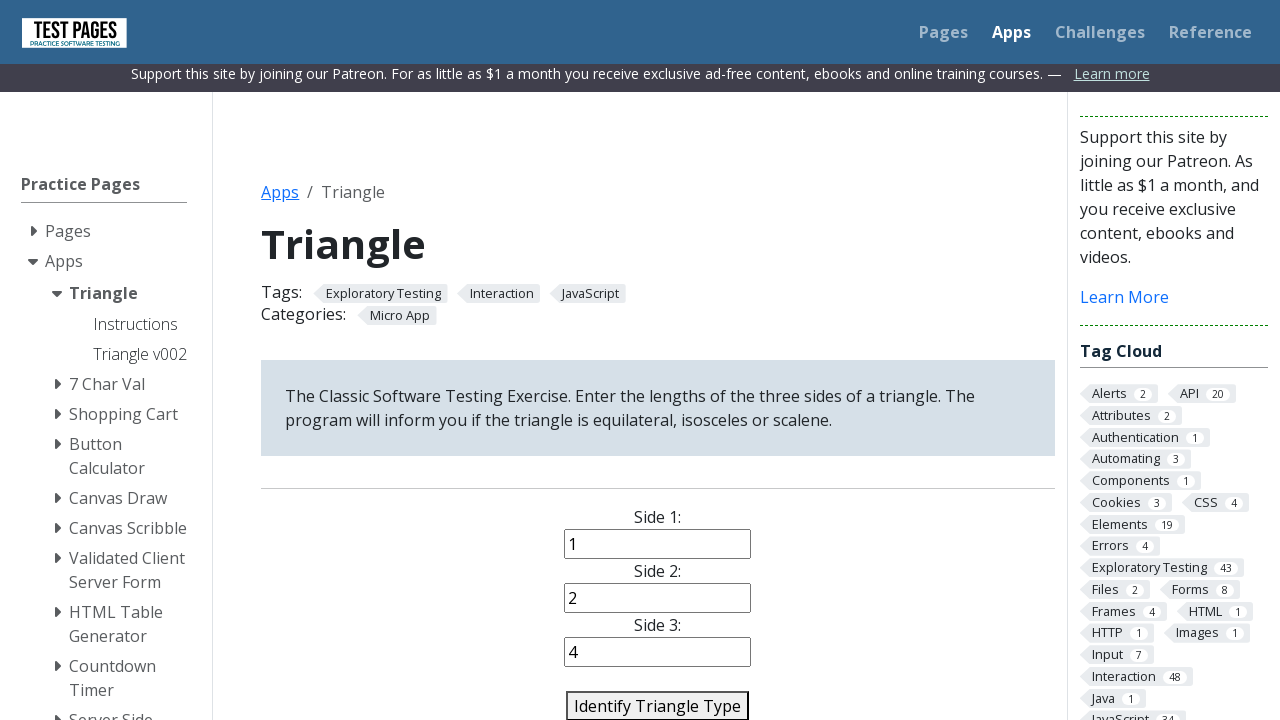

Verified error message 'Error: Not a Triangle' displayed for invalid triangle sides (1, 2, 4)
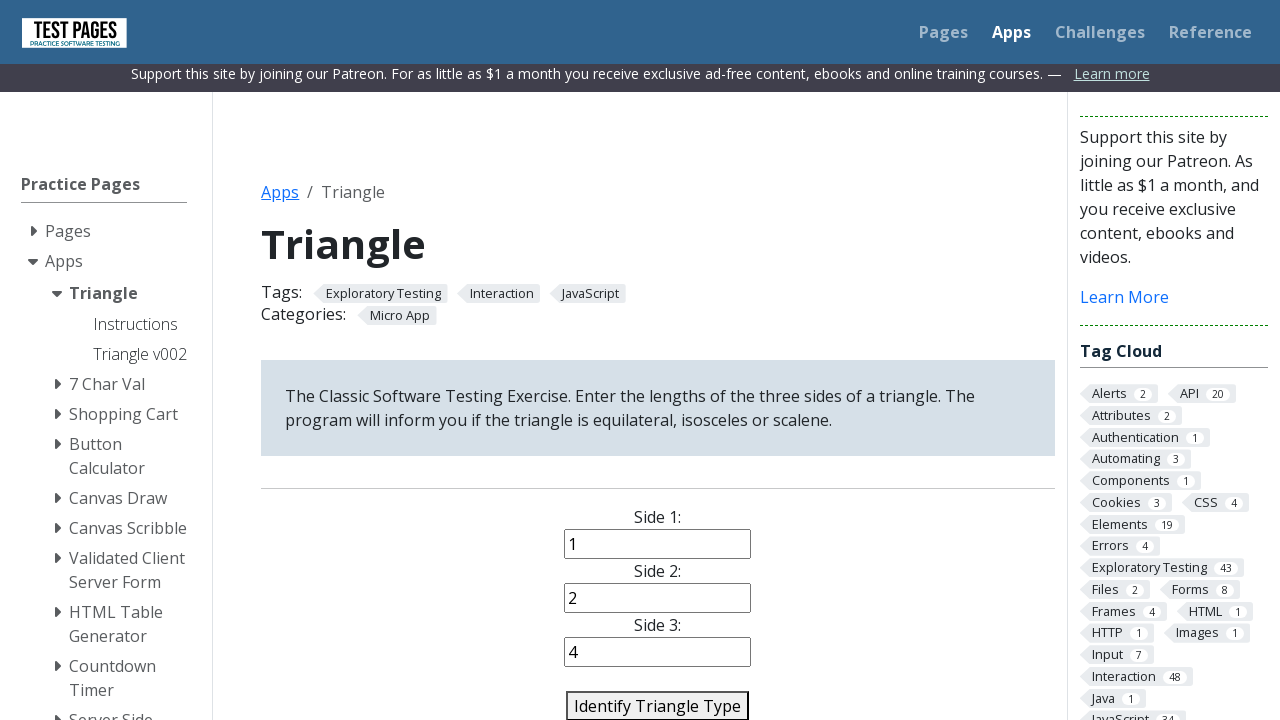

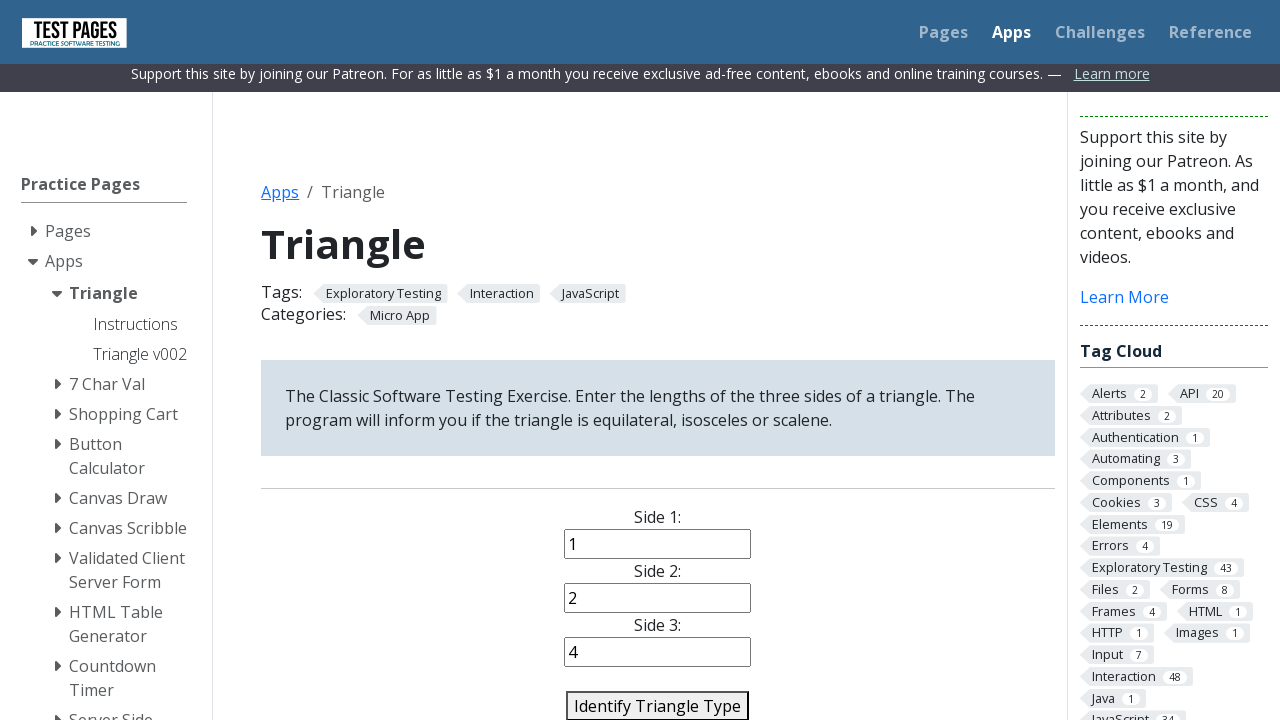